Tests checkbox interaction by finding checkboxes on the page and clicking them twice to toggle their state

Starting URL: https://the-internet.herokuapp.com/checkboxes

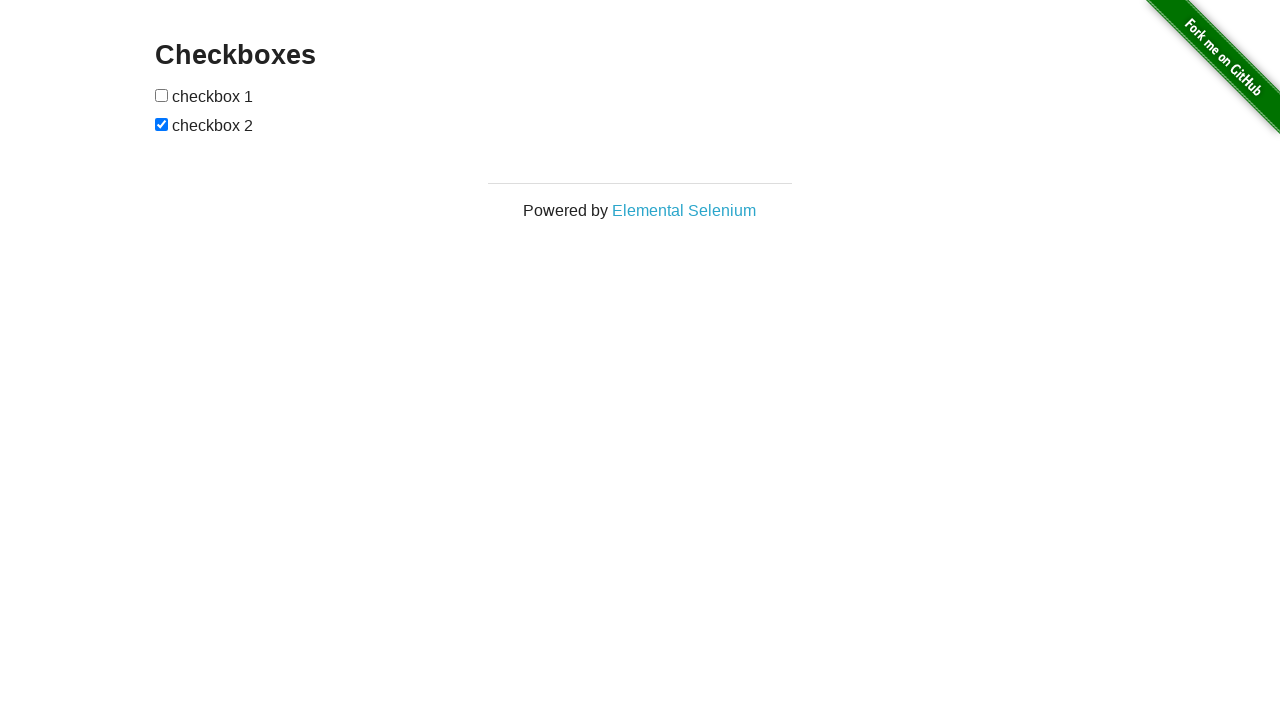

Located all checkboxes on the page
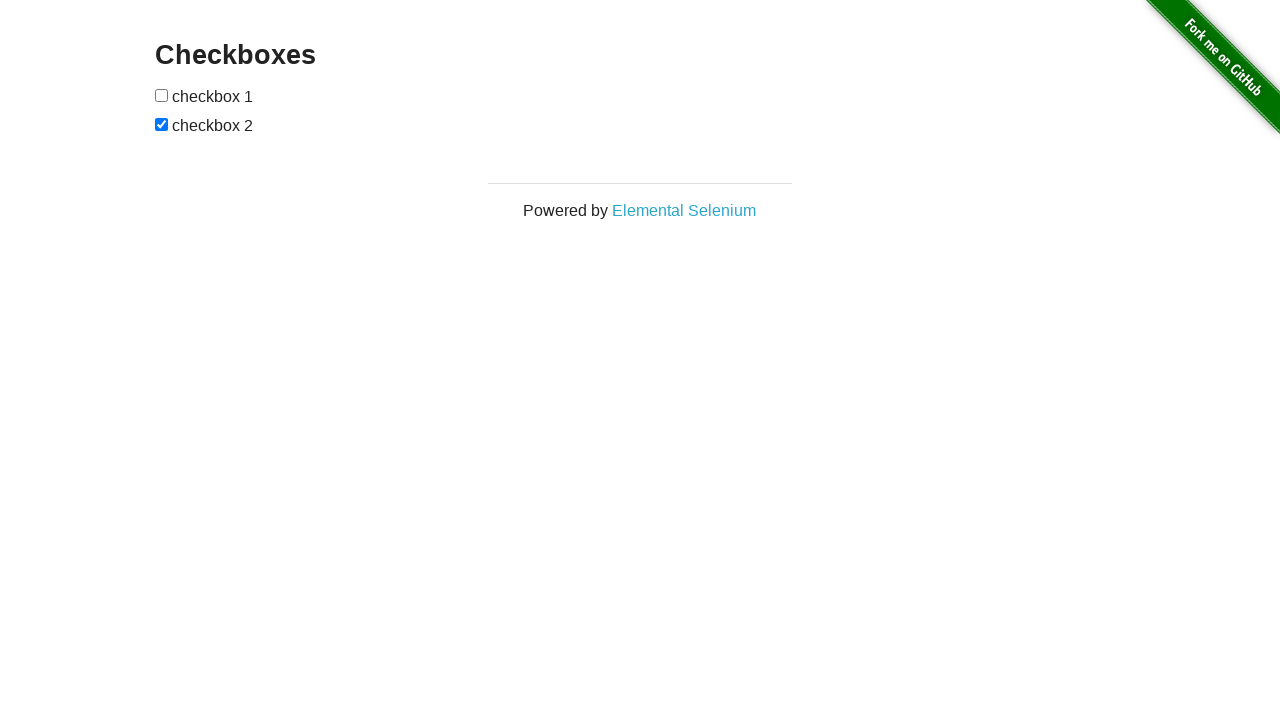

Retrieved the first checkbox element
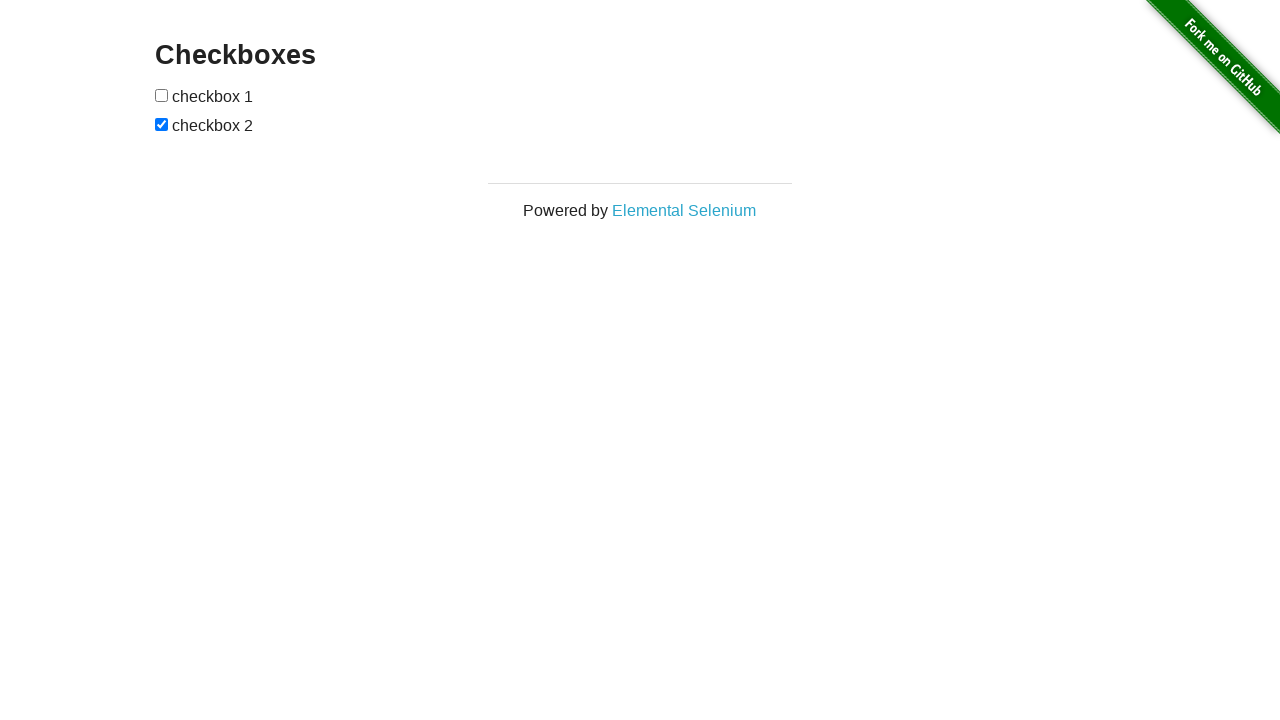

Clicked the first checkbox (first toggle) at (162, 95) on input[type='checkbox'] >> nth=0
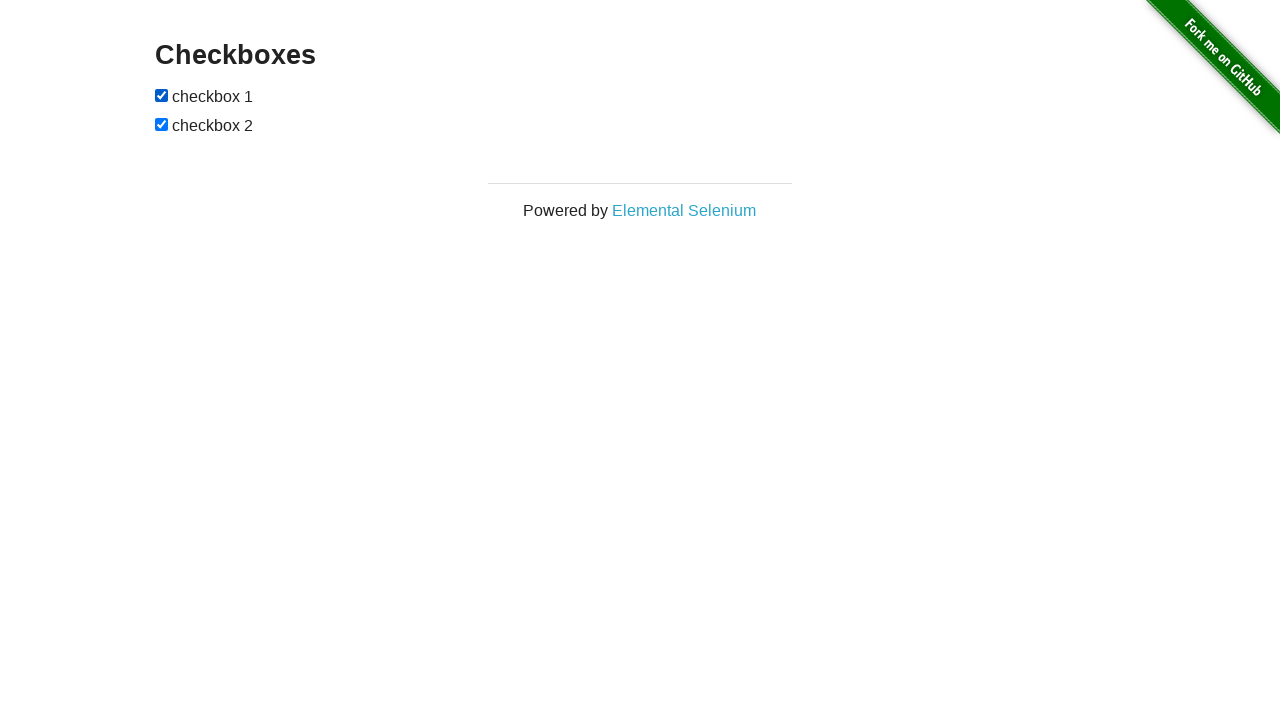

Clicked the first checkbox again (second toggle to restore state) at (162, 95) on input[type='checkbox'] >> nth=0
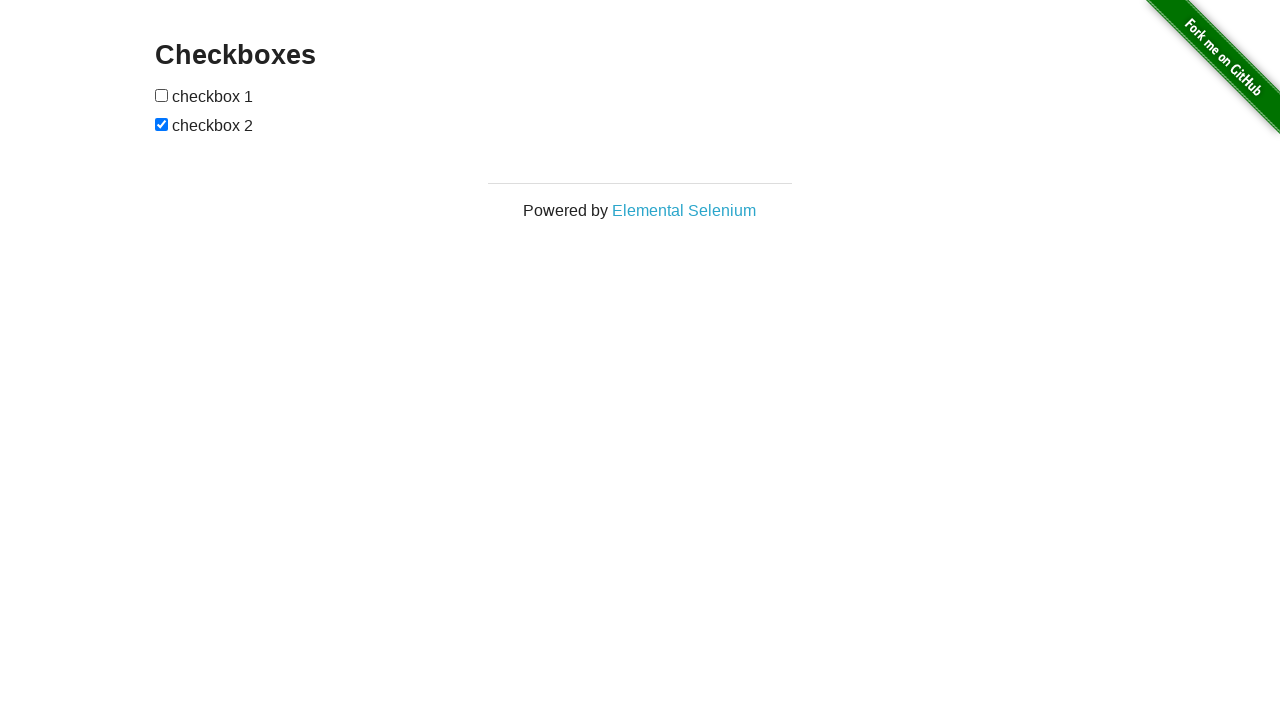

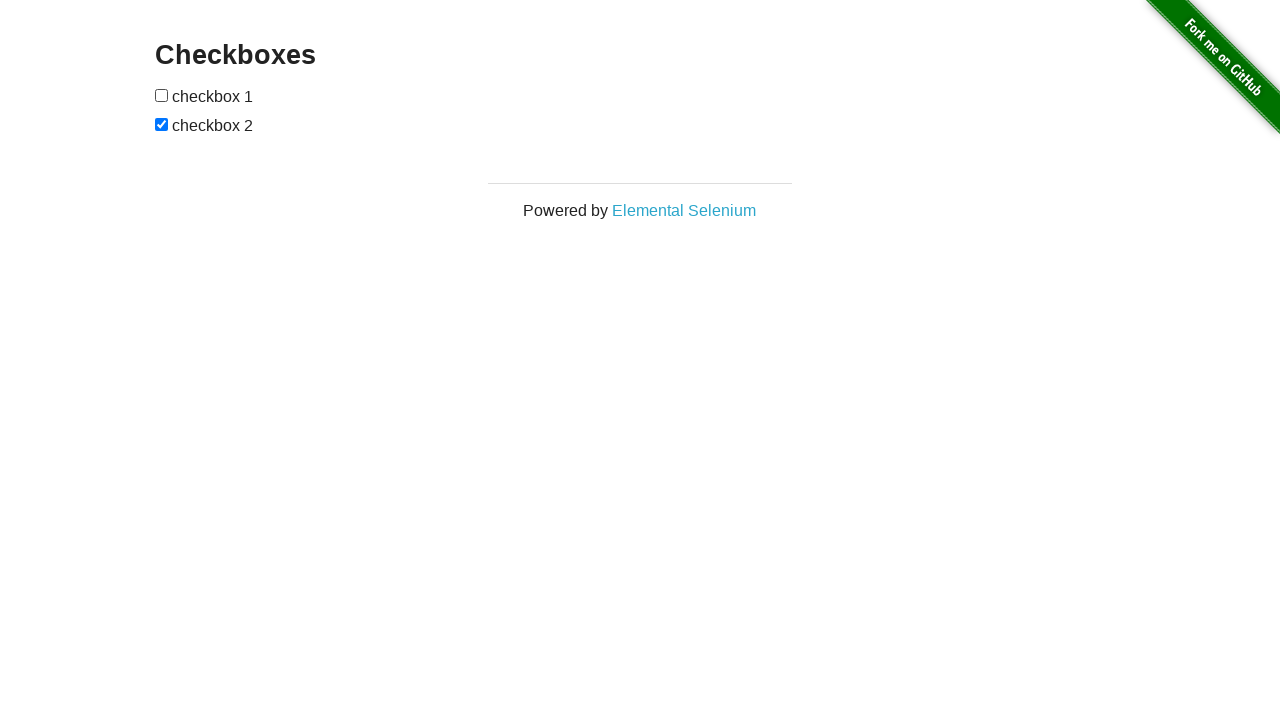